Tests YouTube search functionality by entering 'Playwright' as search term and pressing Enter to submit

Starting URL: https://www.youtube.com/

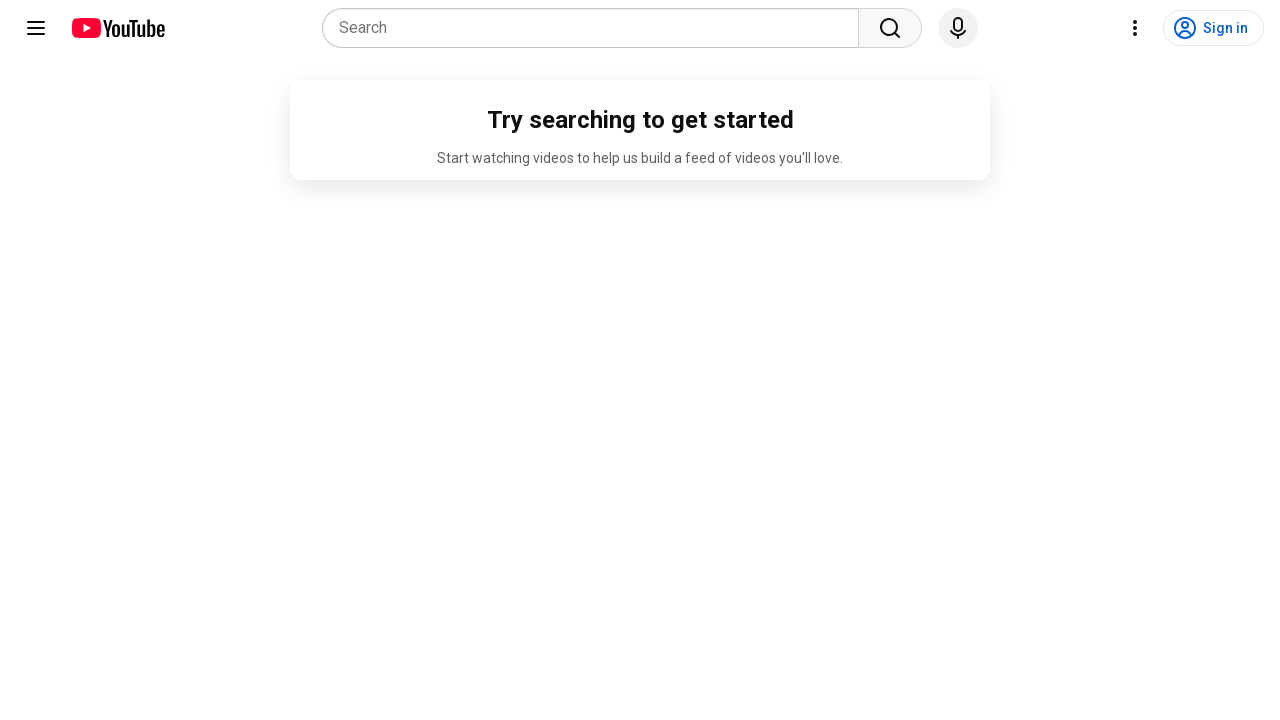

Filled YouTube search box with 'Playwright' on internal:role=combobox[name="Search"i]
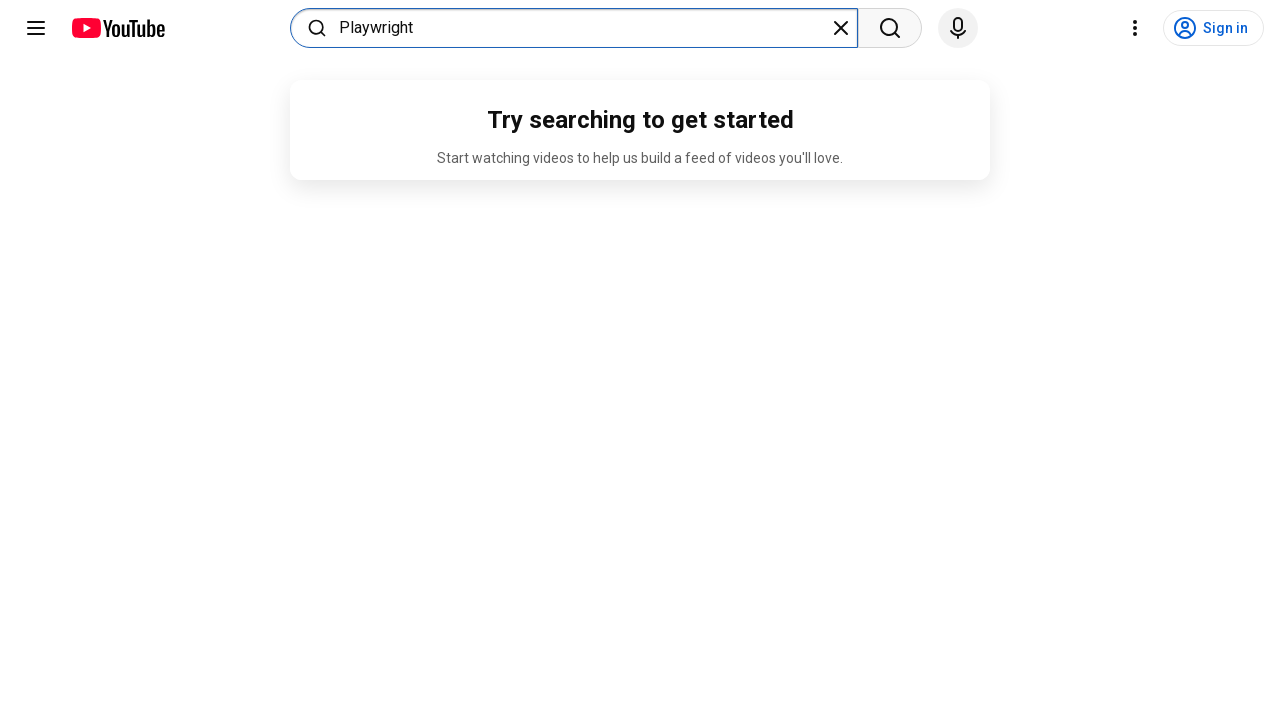

Pressed Enter to submit search query on internal:role=combobox[name="Search"i]
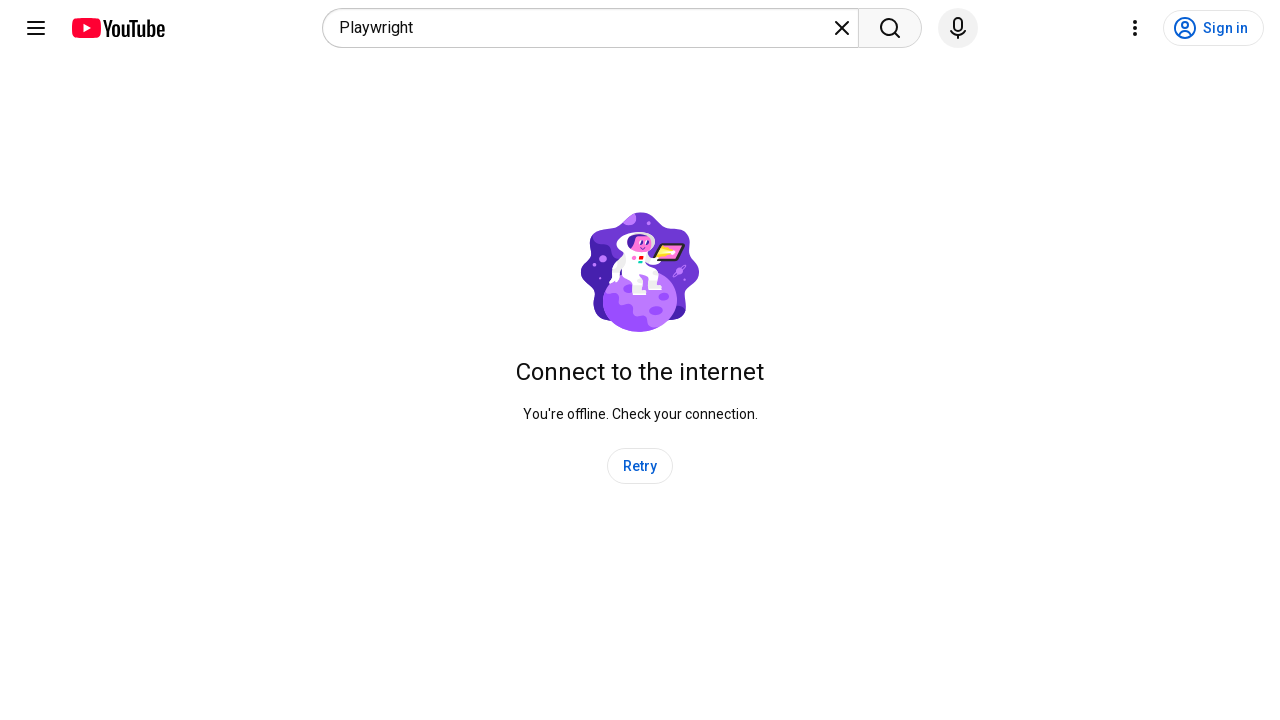

Search results page loaded and network idle
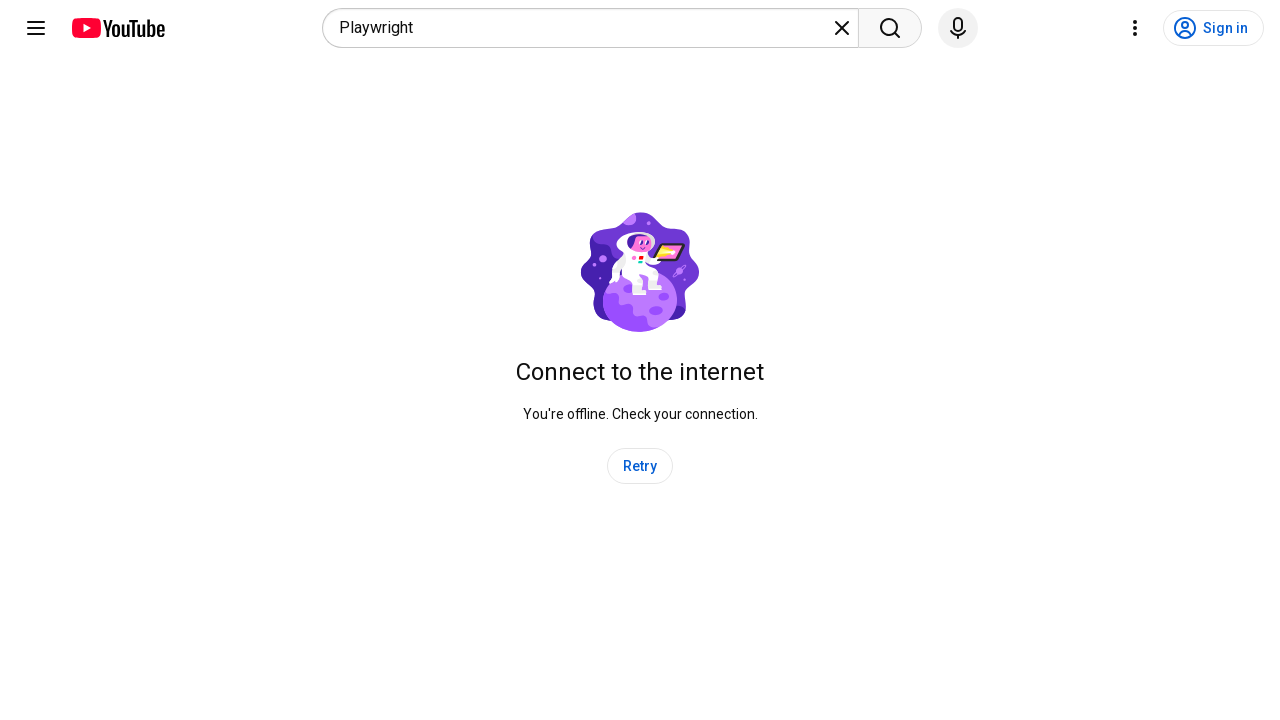

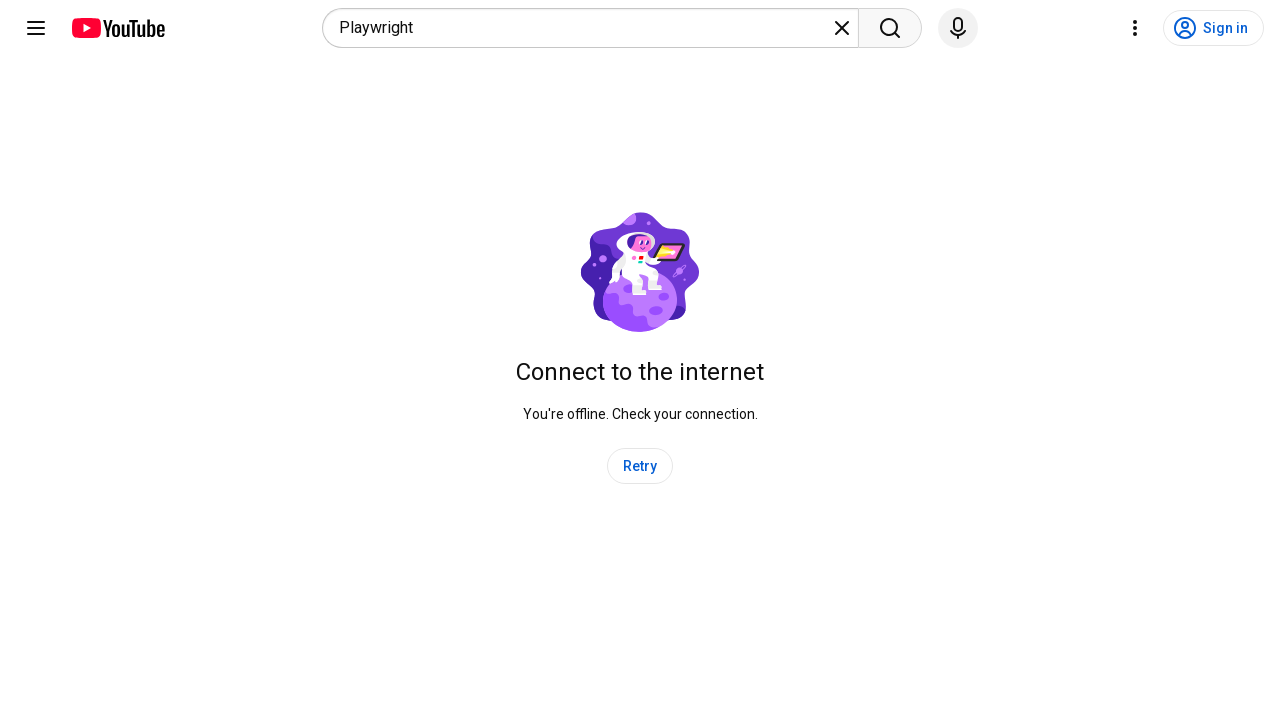